Tests that the Team submenu page displays exactly 2 images of team members (Gregor Scheithauer and Stefan Scheler)

Starting URL: https://www.99-bottles-of-beer.net/

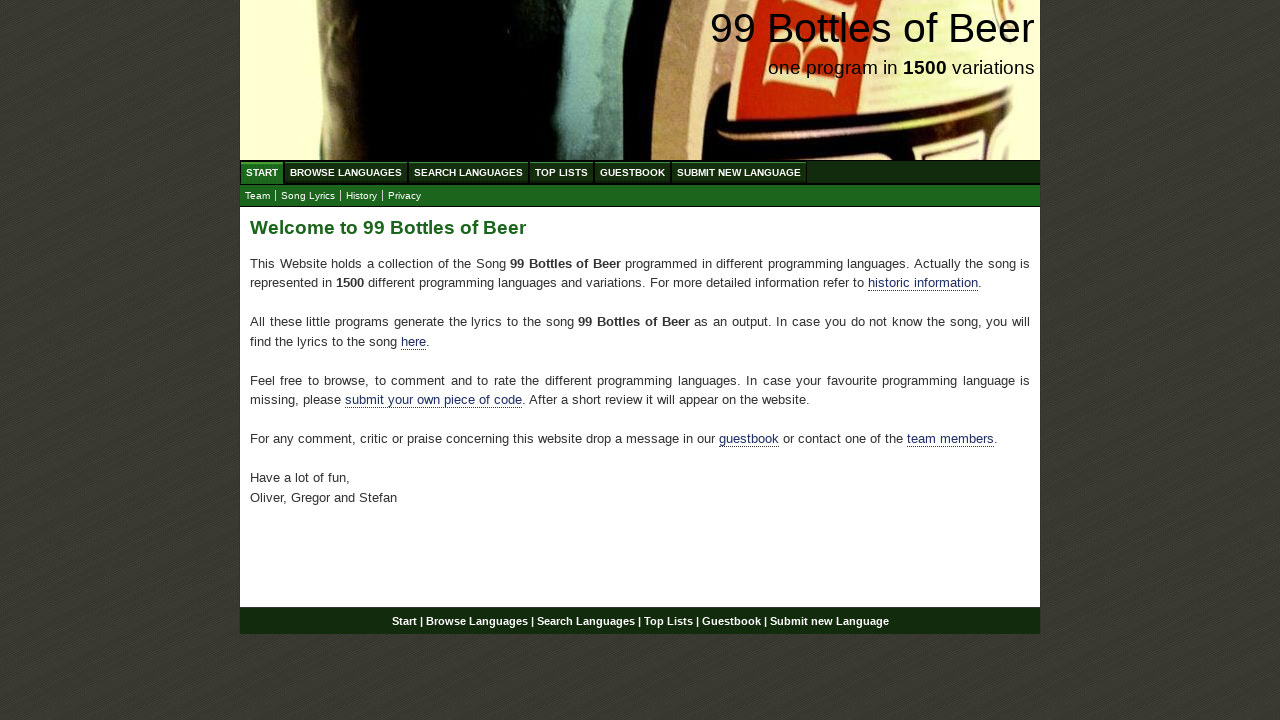

Clicked on the Team submenu button at (258, 196) on xpath=//ul[@id='submenu']/li/a[@href='team.html']
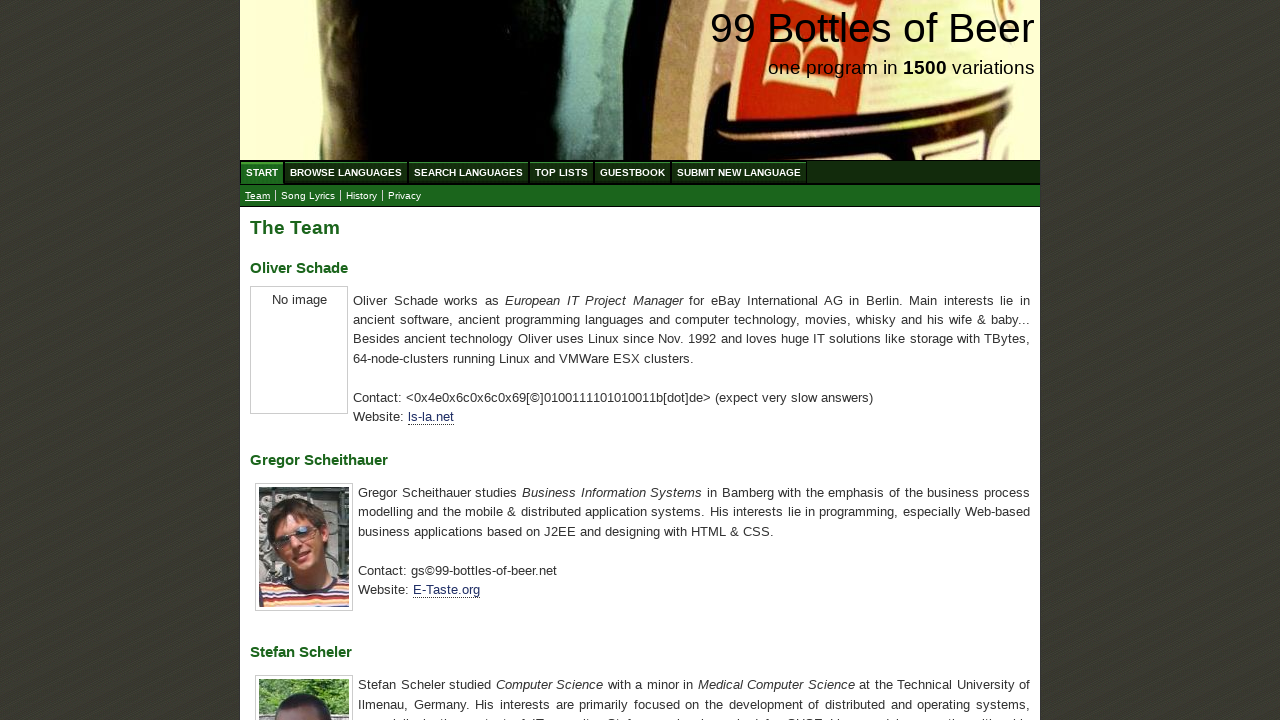

Waited for Gregor Scheithauer's team member image to load
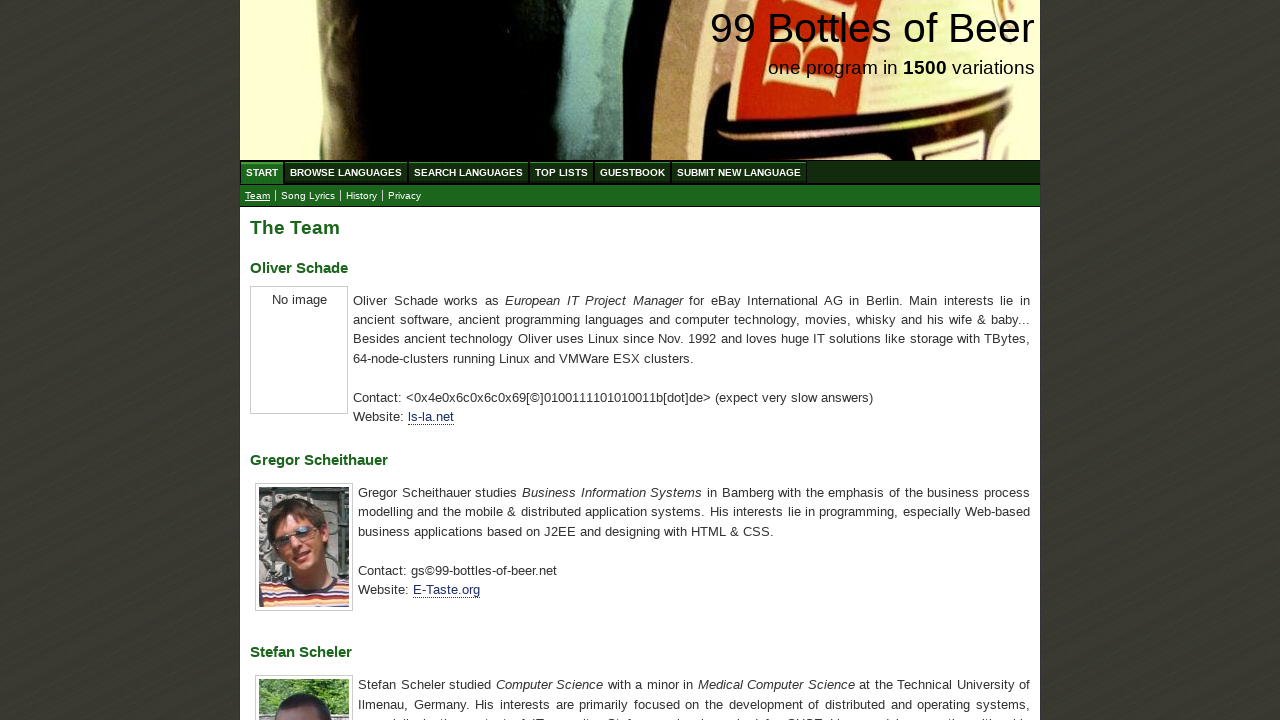

Waited for Stefan Scheler's team member image to load
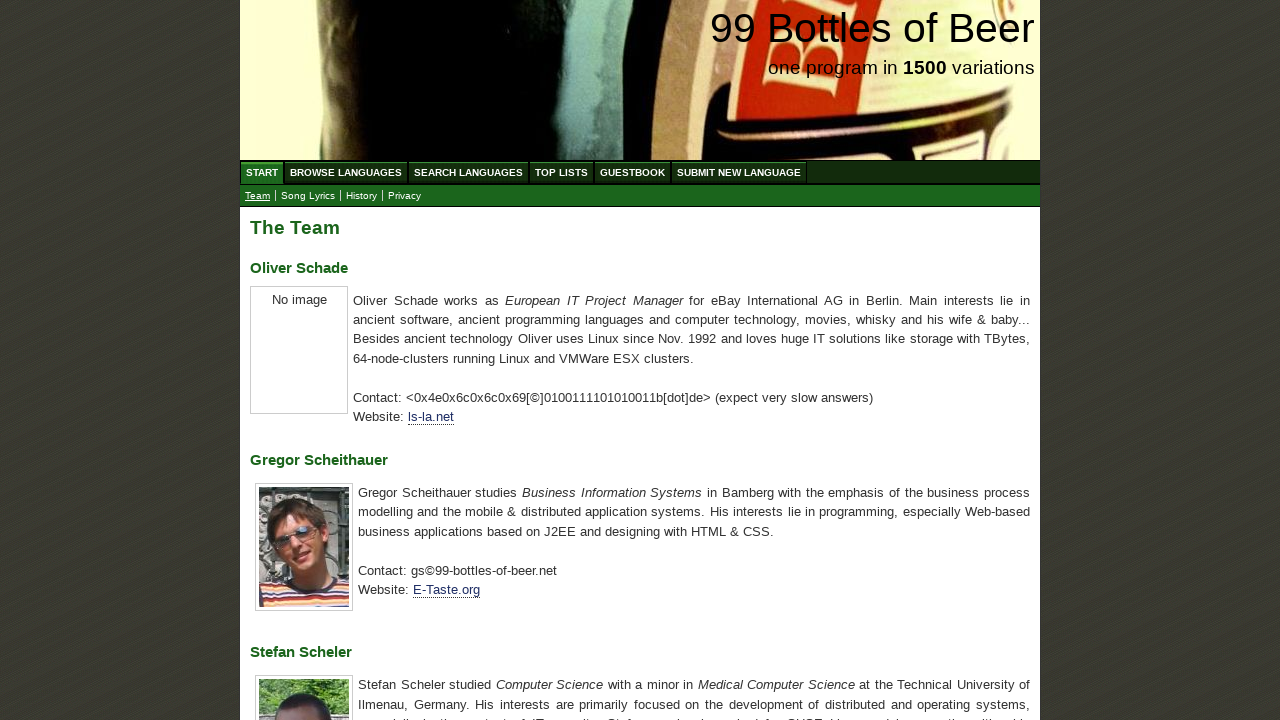

Located all images on the Team submenu page
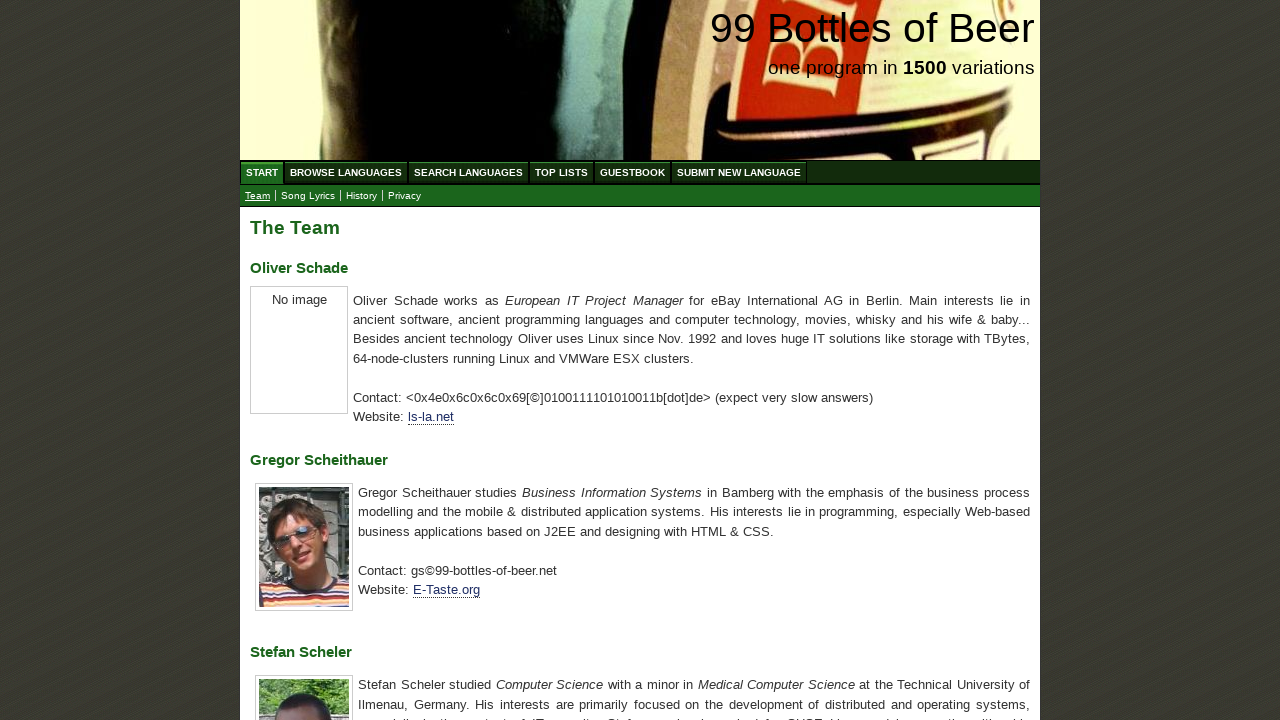

Verified that exactly 2 team member images are displayed on the page
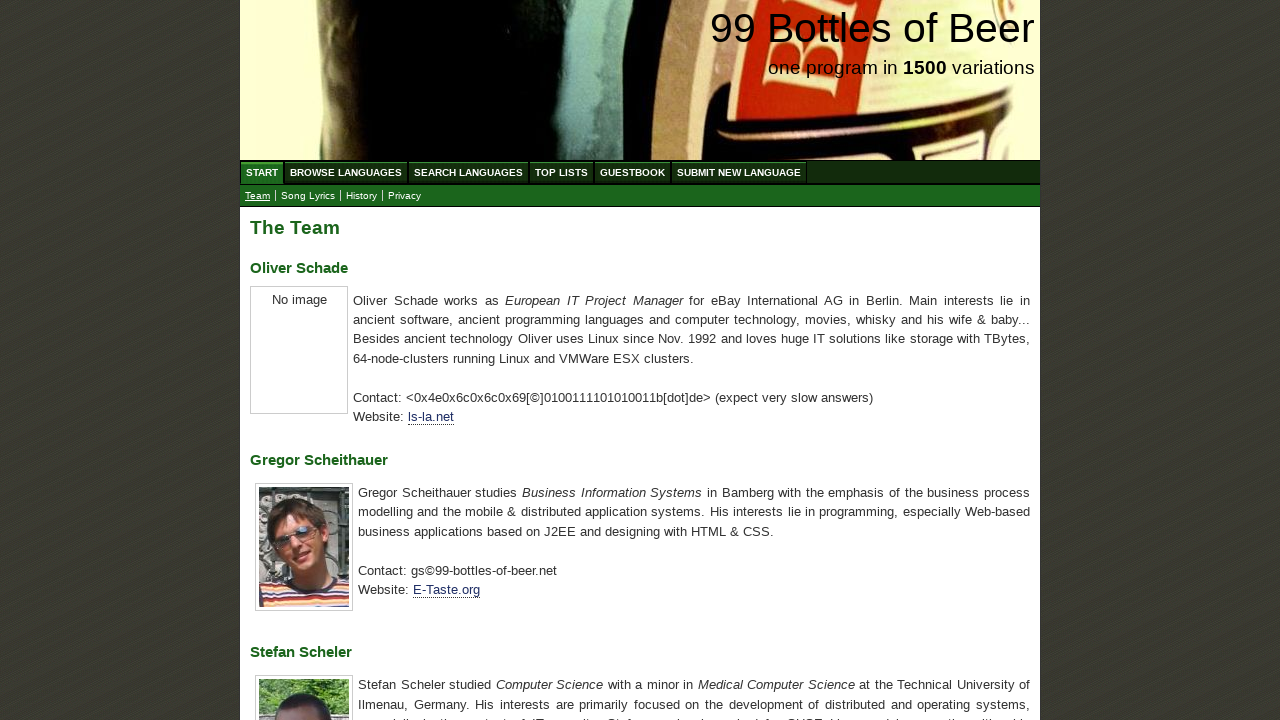

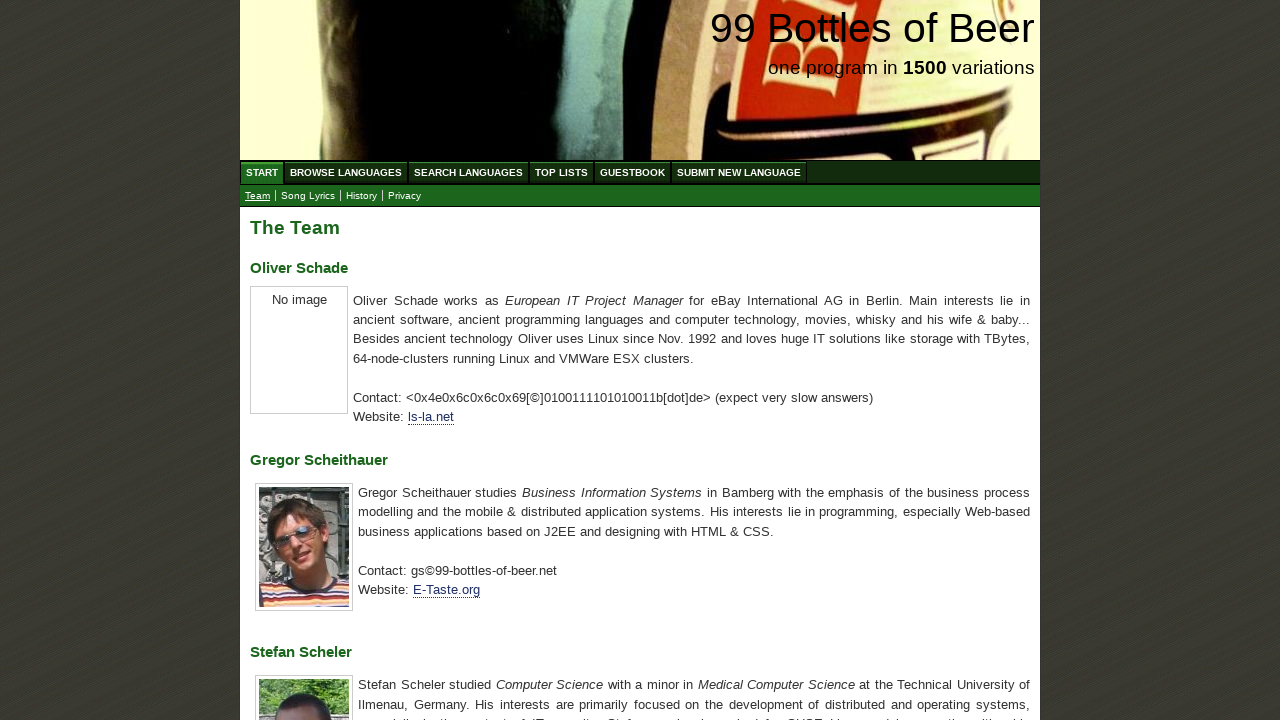